Tests that the toggle all checkbox updates state when individual items are completed or cleared

Starting URL: https://demo.playwright.dev/todomvc

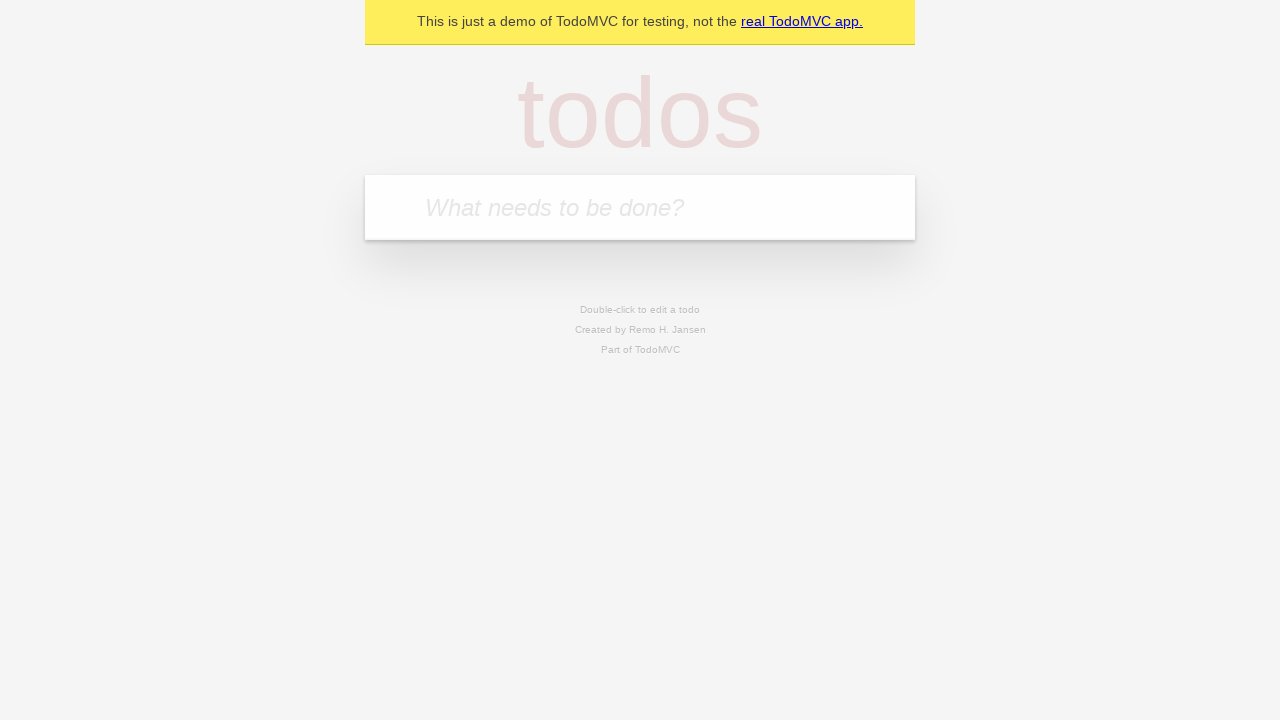

Filled todo input with 'buy some cheese' on internal:attr=[placeholder="What needs to be done?"i]
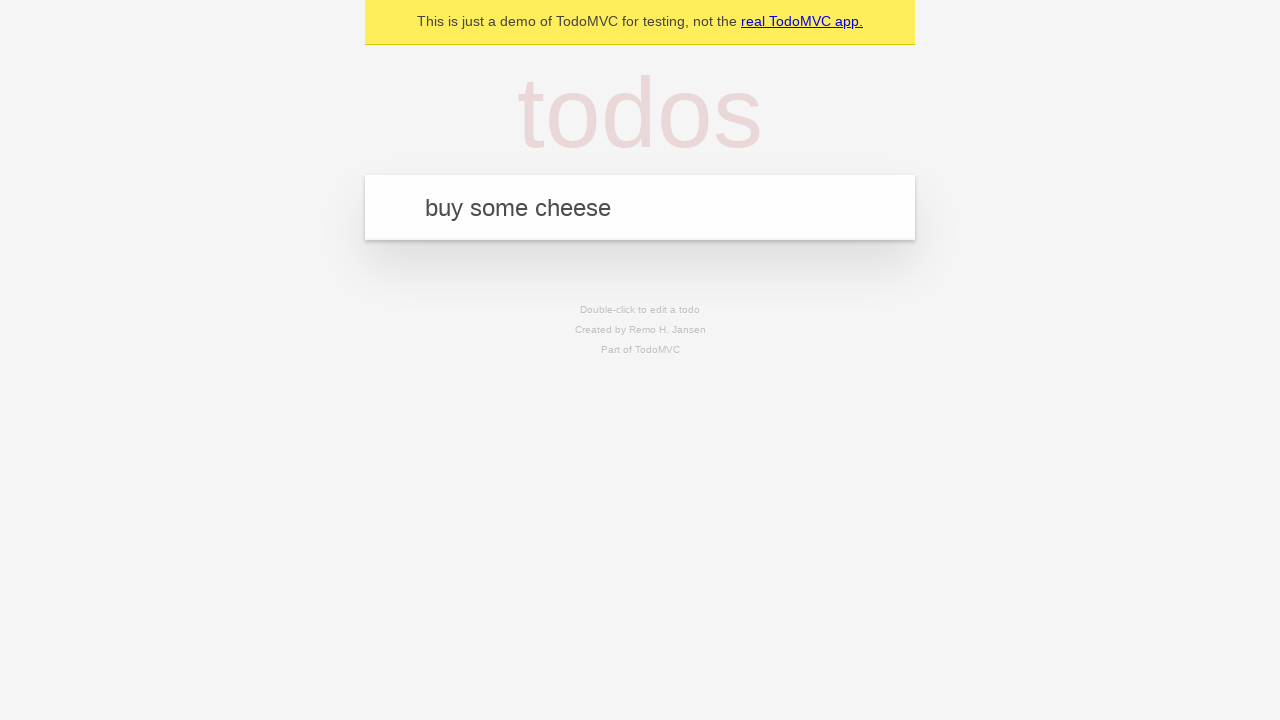

Pressed Enter to add first todo on internal:attr=[placeholder="What needs to be done?"i]
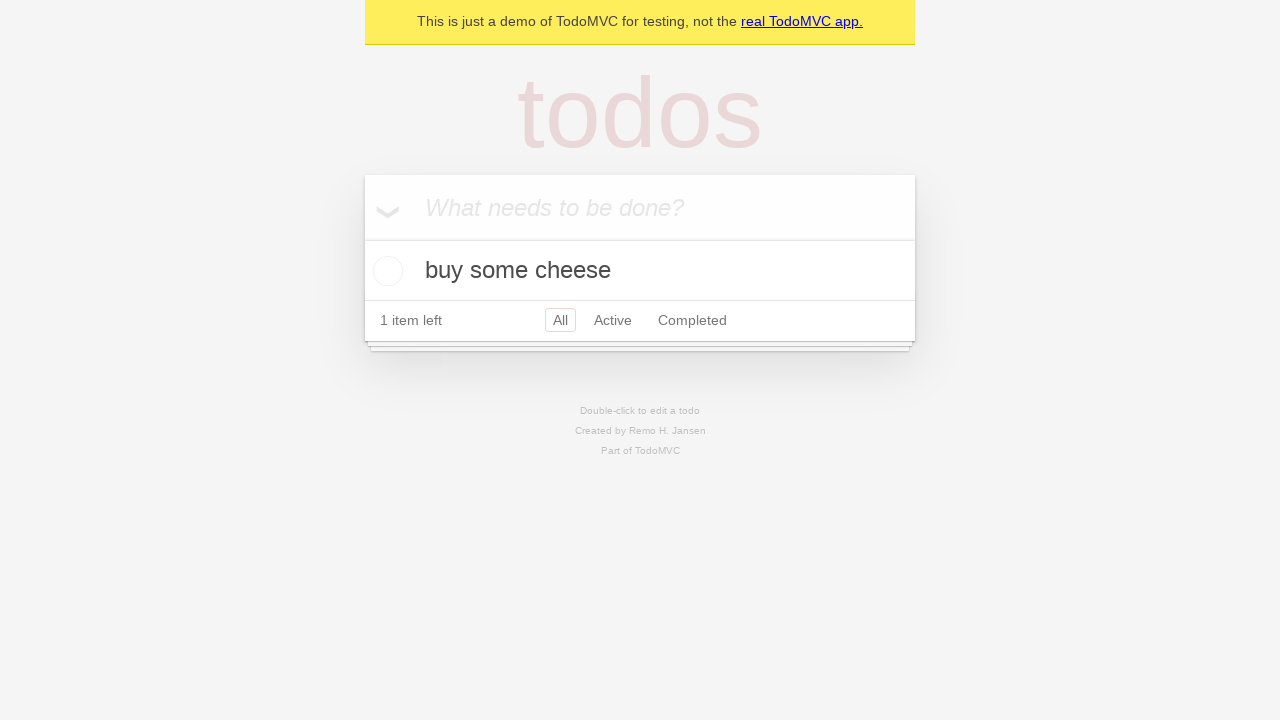

Filled todo input with 'feed the cat' on internal:attr=[placeholder="What needs to be done?"i]
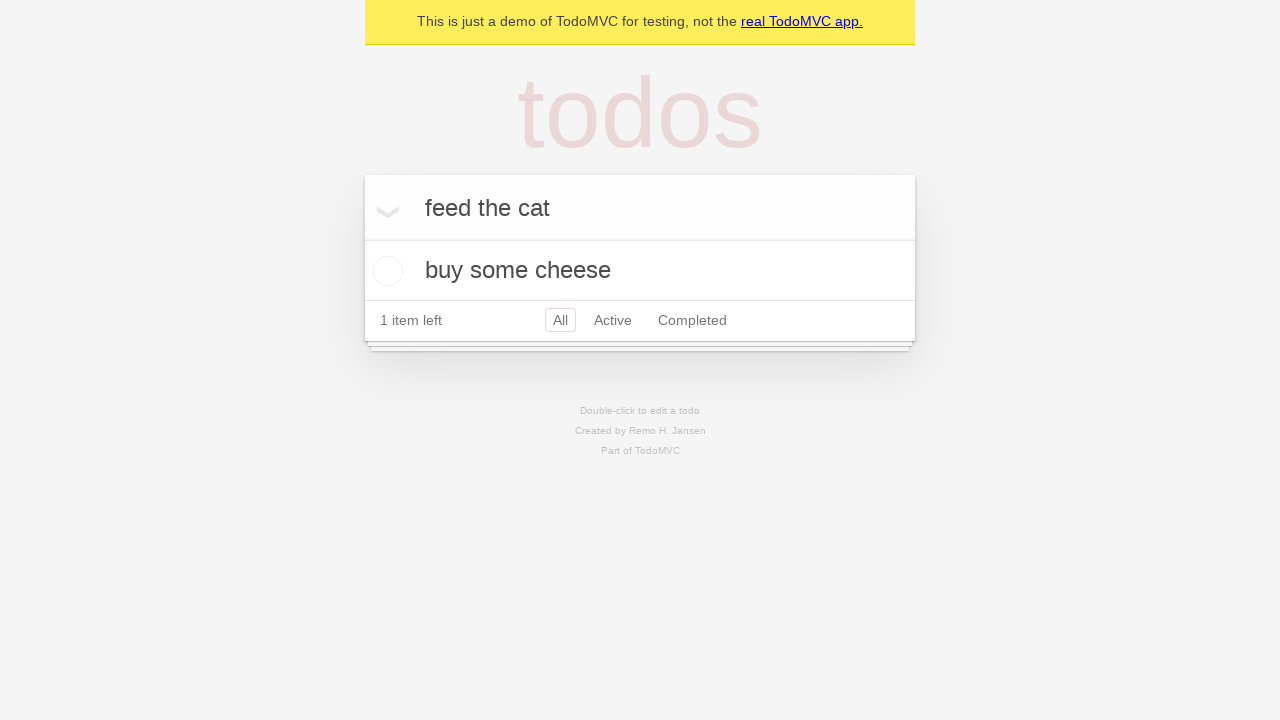

Pressed Enter to add second todo on internal:attr=[placeholder="What needs to be done?"i]
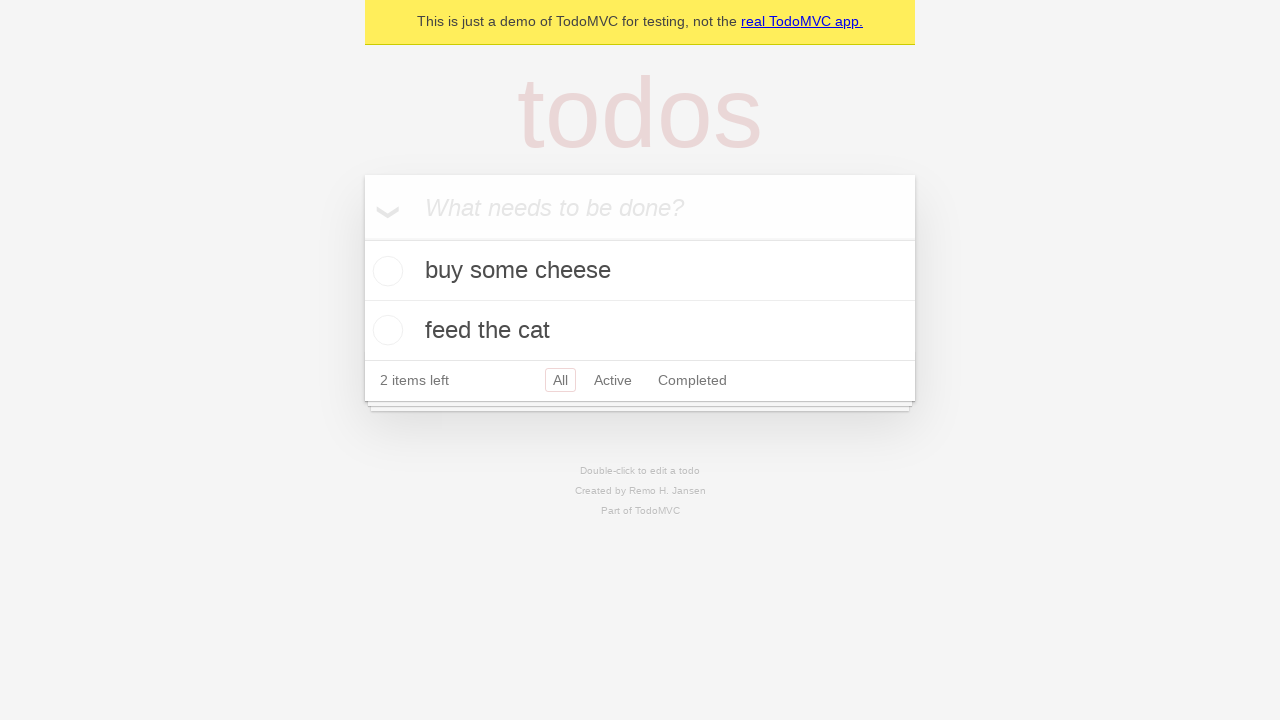

Filled todo input with 'book a doctors appointment' on internal:attr=[placeholder="What needs to be done?"i]
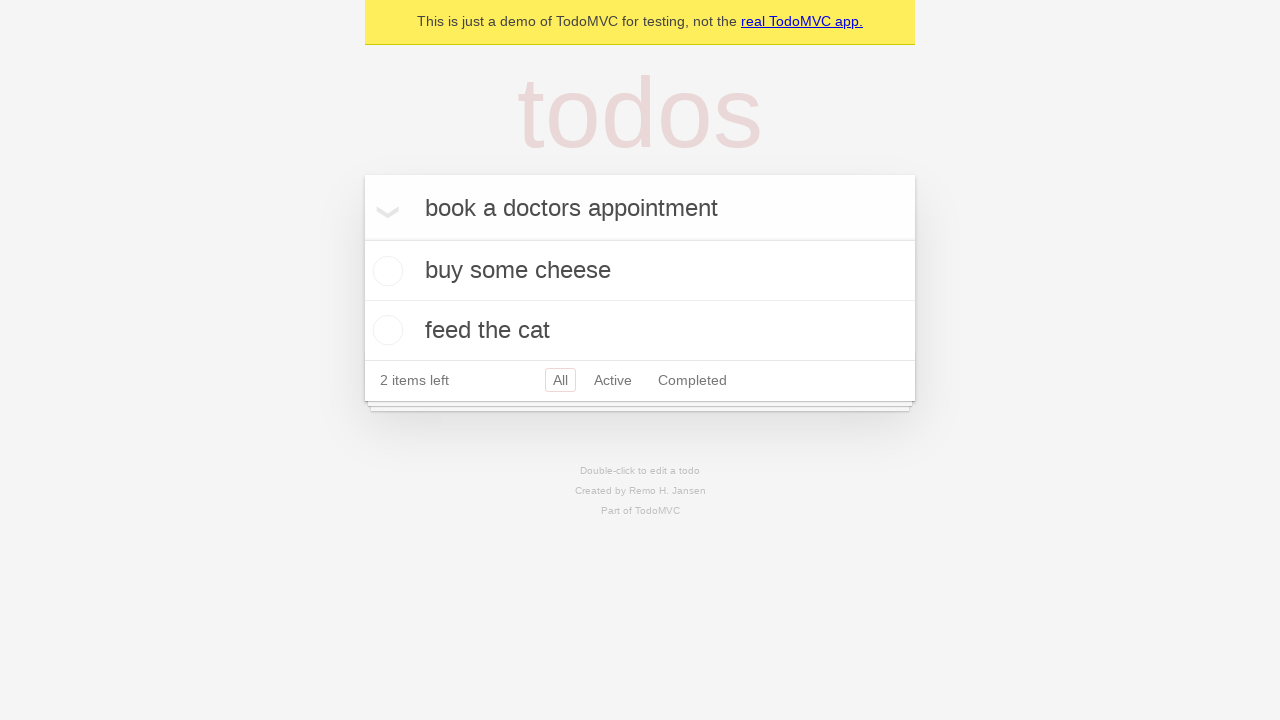

Pressed Enter to add third todo on internal:attr=[placeholder="What needs to be done?"i]
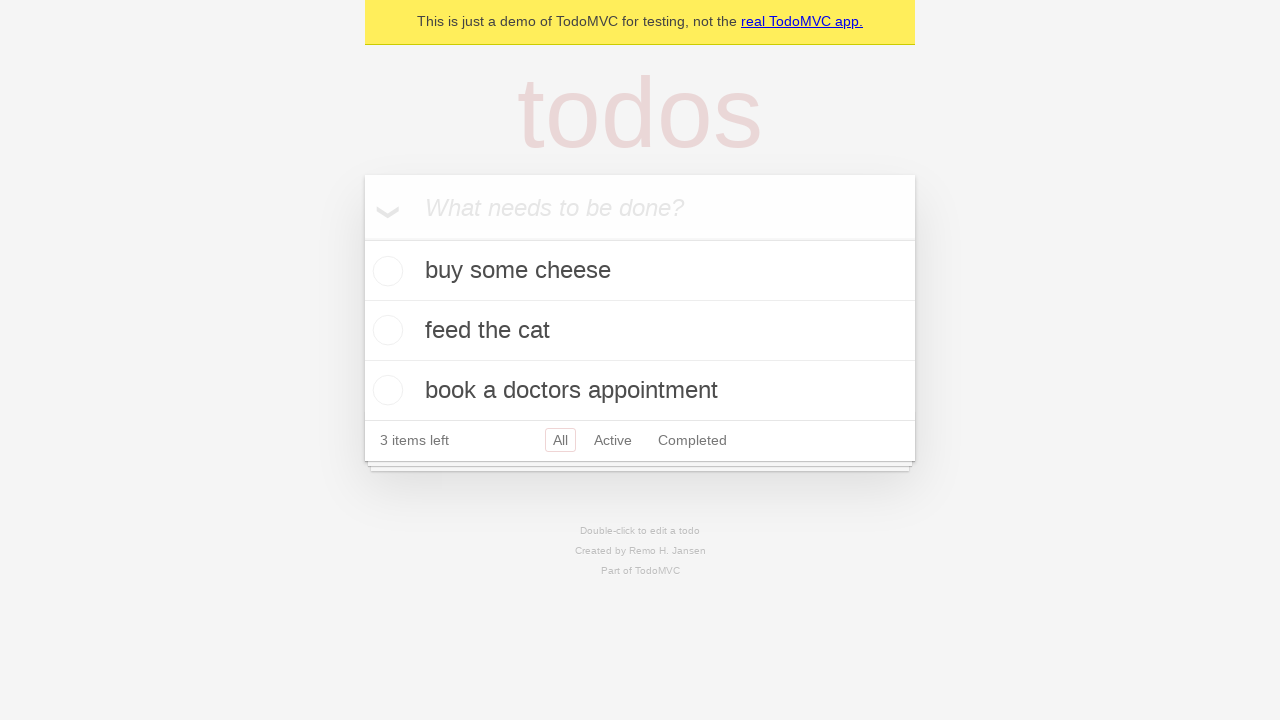

Checked 'Mark all as complete' checkbox to complete all todos at (362, 238) on internal:label="Mark all as complete"i
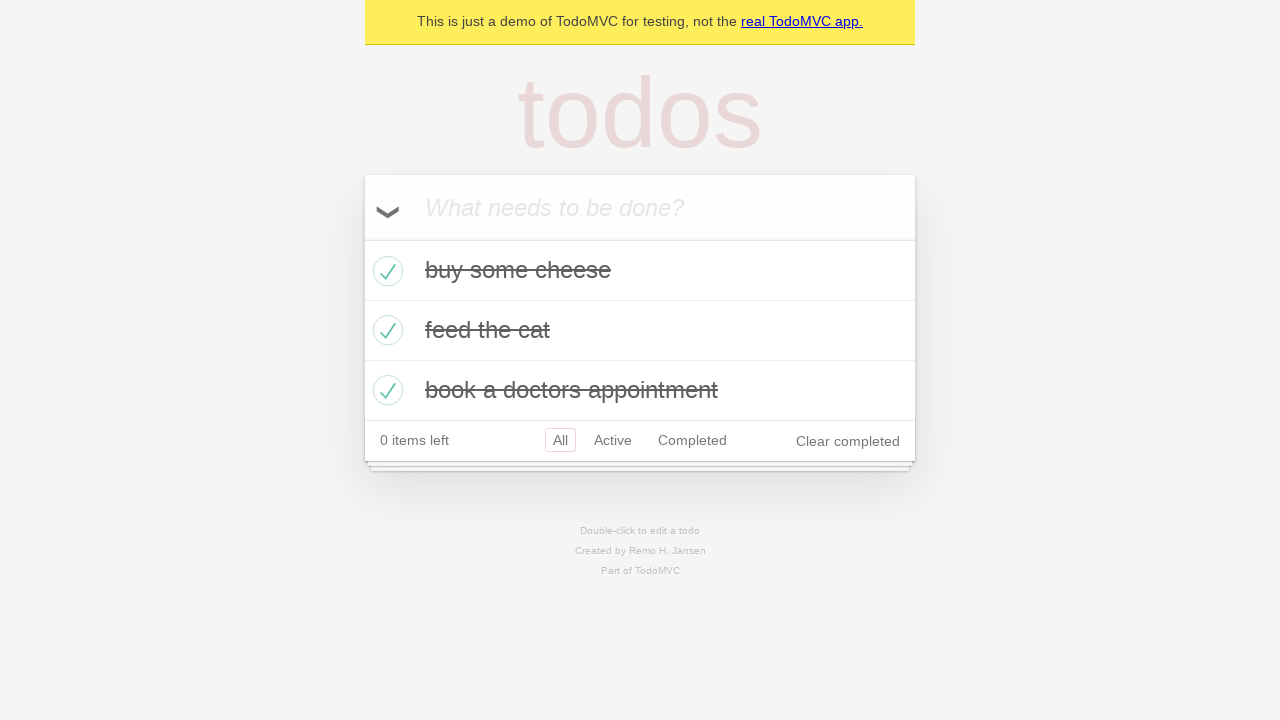

Unchecked first todo item checkbox at (385, 271) on internal:testid=[data-testid="todo-item"s] >> nth=0 >> internal:role=checkbox
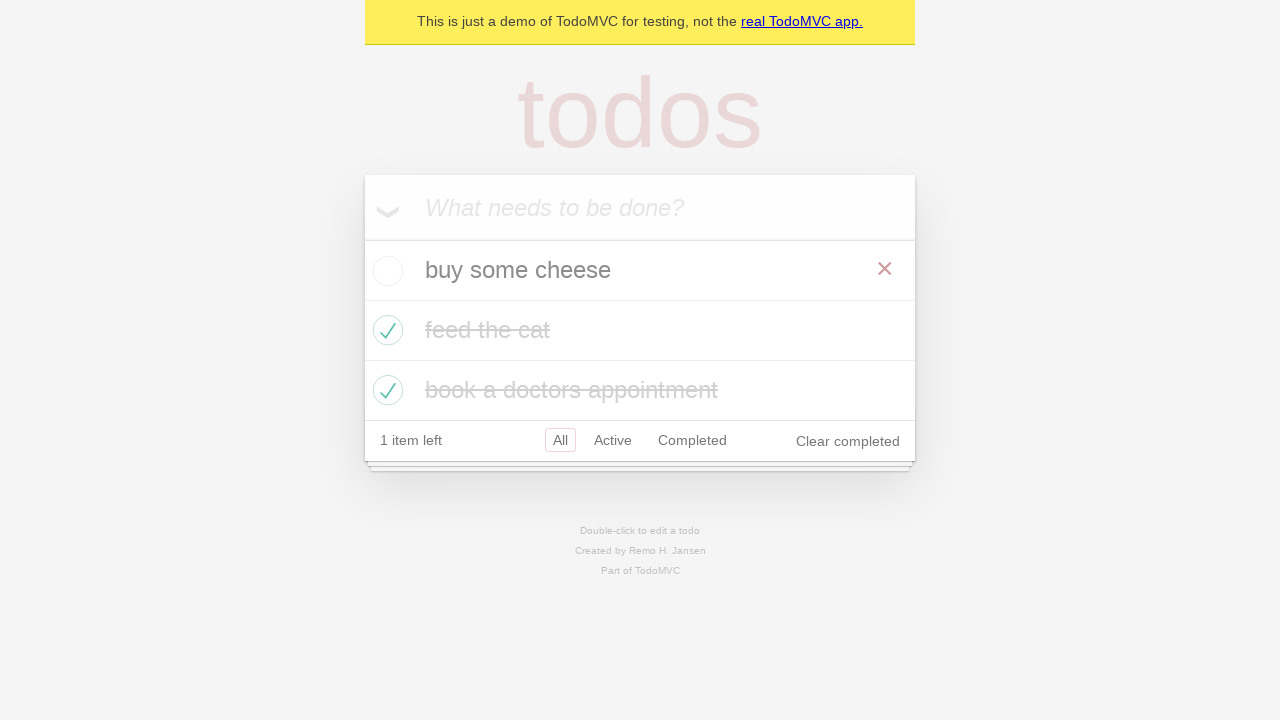

Checked first todo item checkbox again at (385, 271) on internal:testid=[data-testid="todo-item"s] >> nth=0 >> internal:role=checkbox
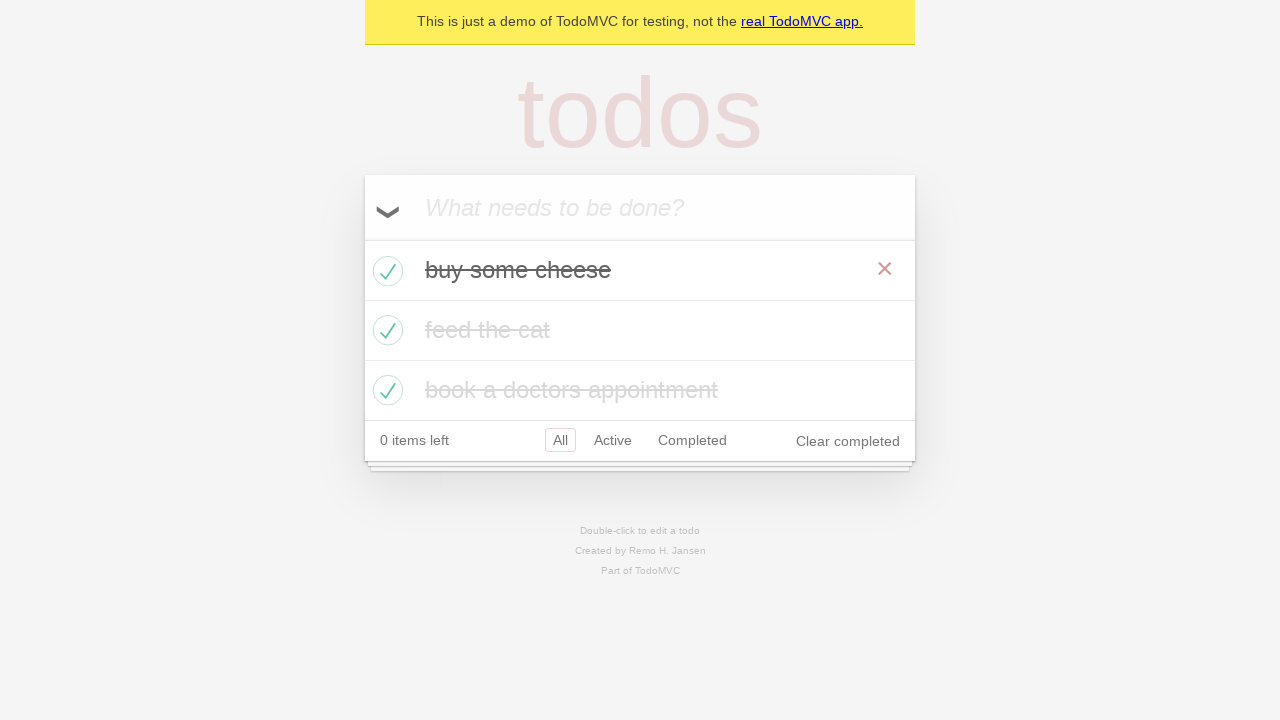

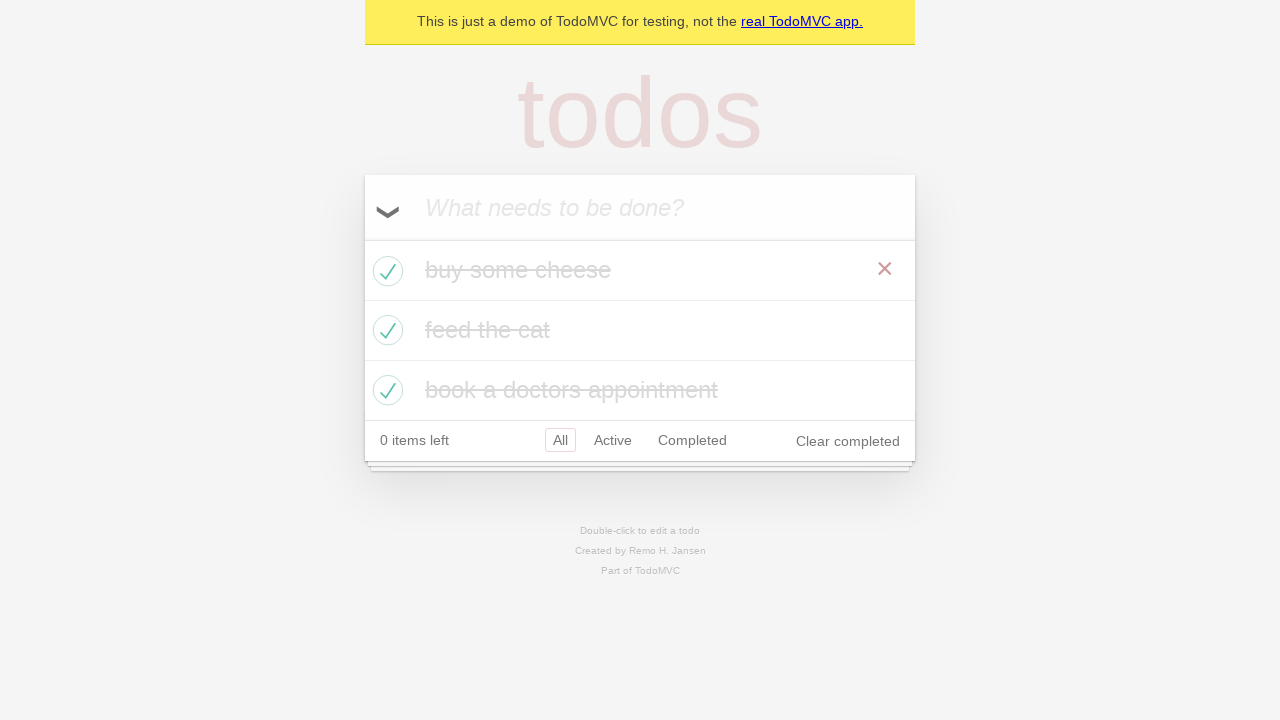